Tests responsive design by setting a mobile viewport size and verifying the page has proper viewport meta tag for mobile devices

Starting URL: https://updog-restore.vercel.app

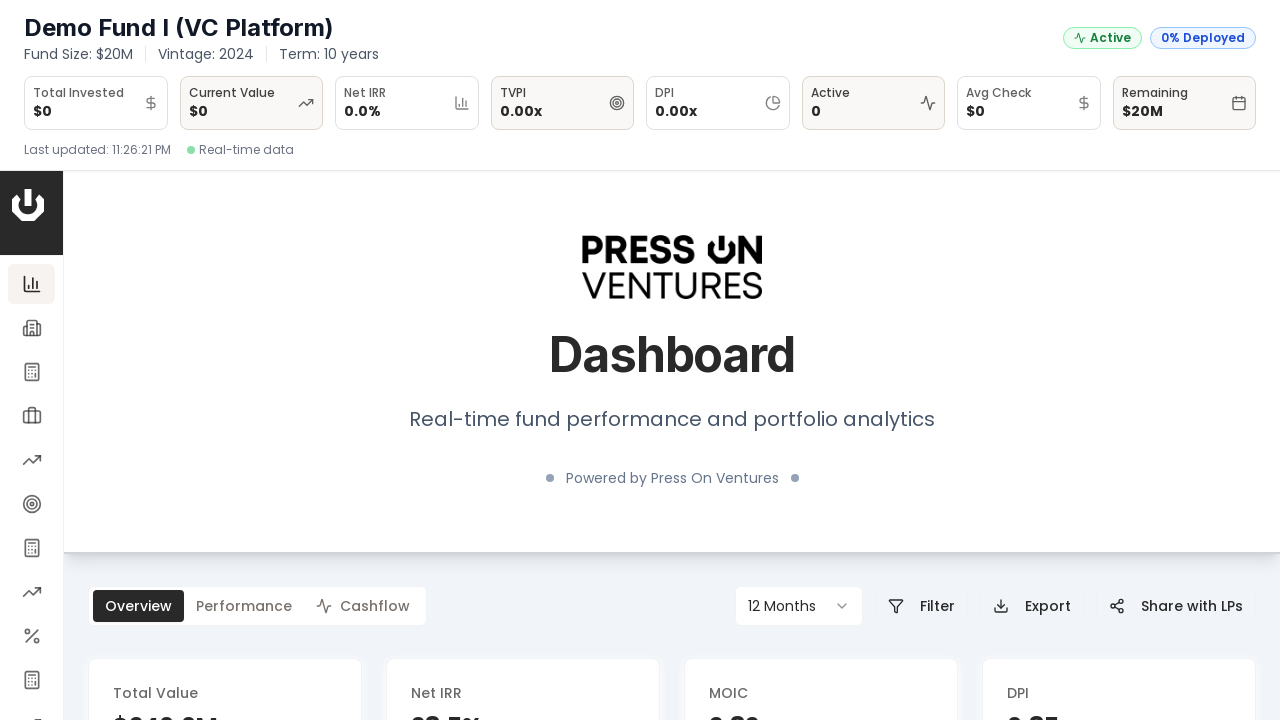

Set mobile viewport size to 375x667
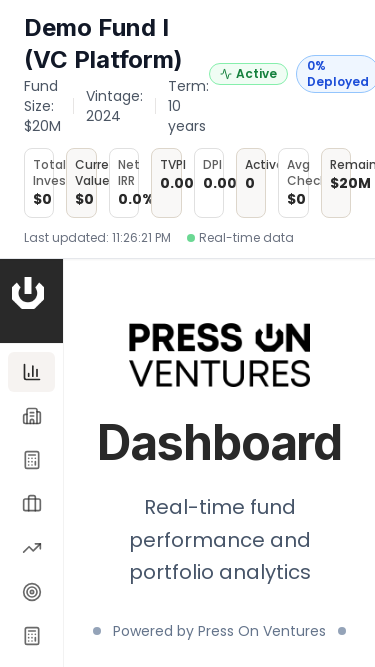

Reloaded page with mobile viewport
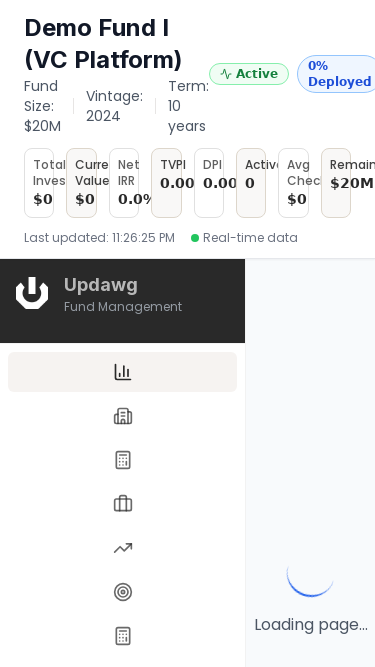

Page DOM content loaded
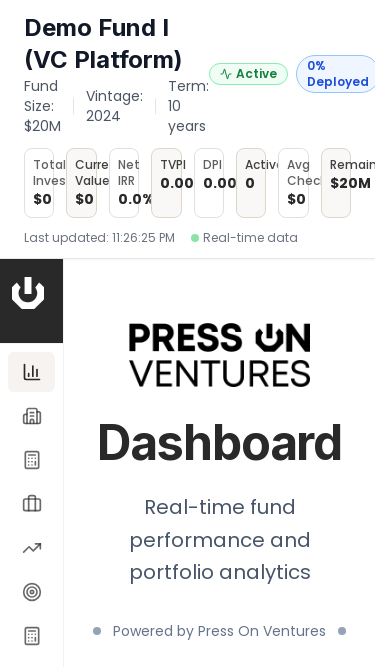

Retrieved body text content
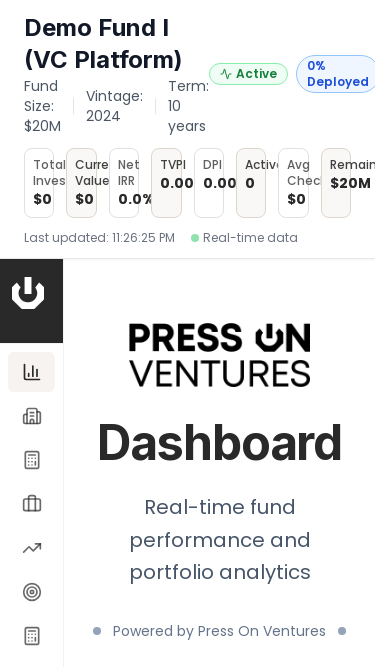

Verified body content exists on mobile
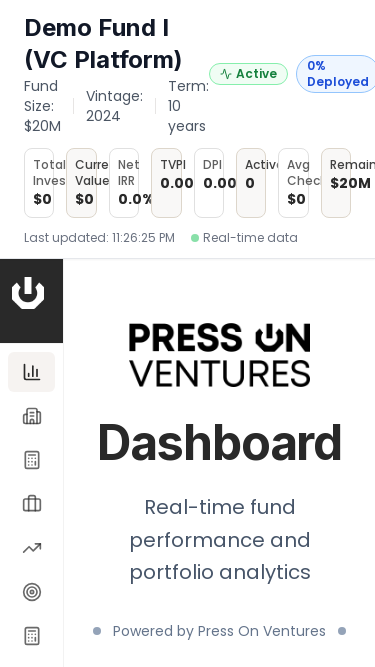

Retrieved viewport meta tag content attribute
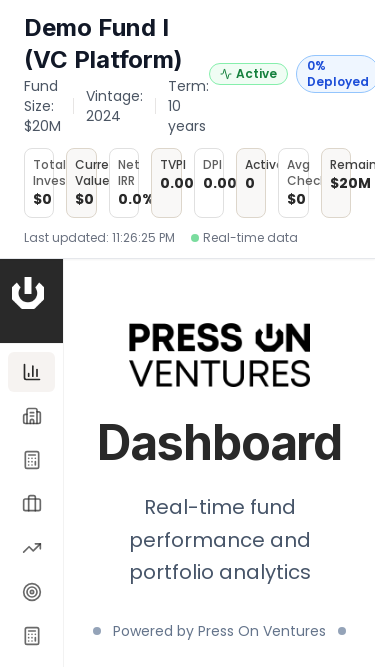

Verified responsive viewport meta tag contains 'width=device-width'
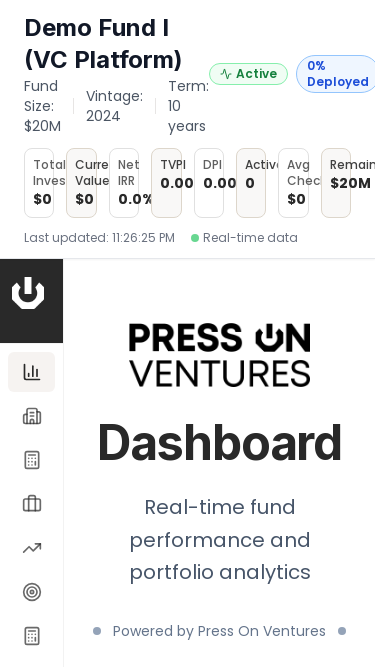

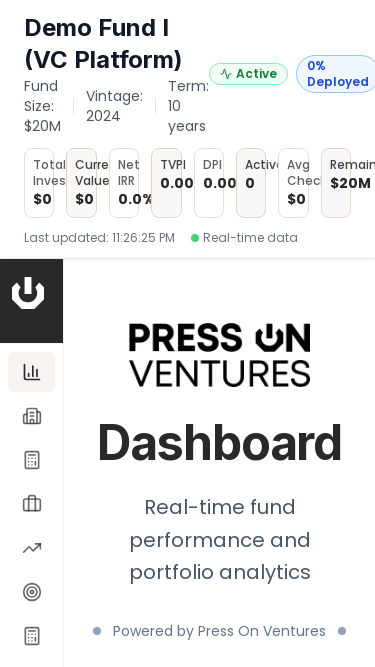